Verifies that the company logo is displayed on the login page

Starting URL: https://opensource-demo.orangehrmlive.com/web/index.php/auth/login

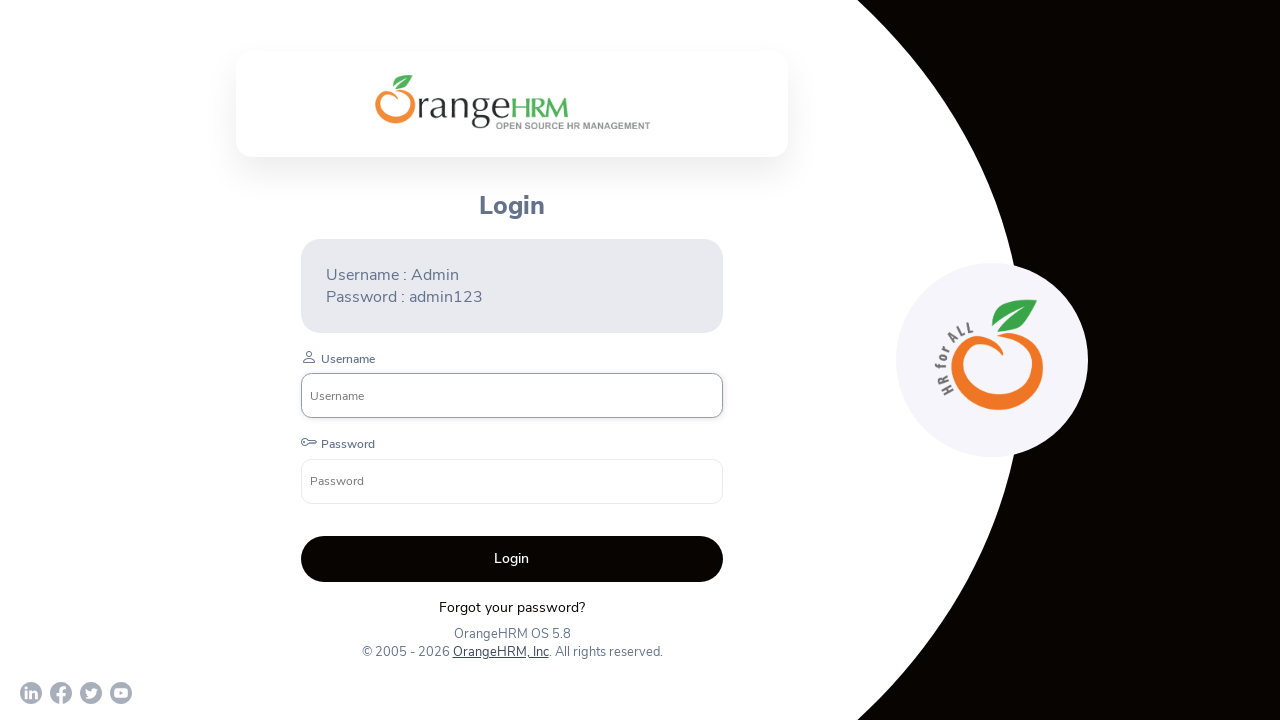

Waited for company logo to be visible on login page
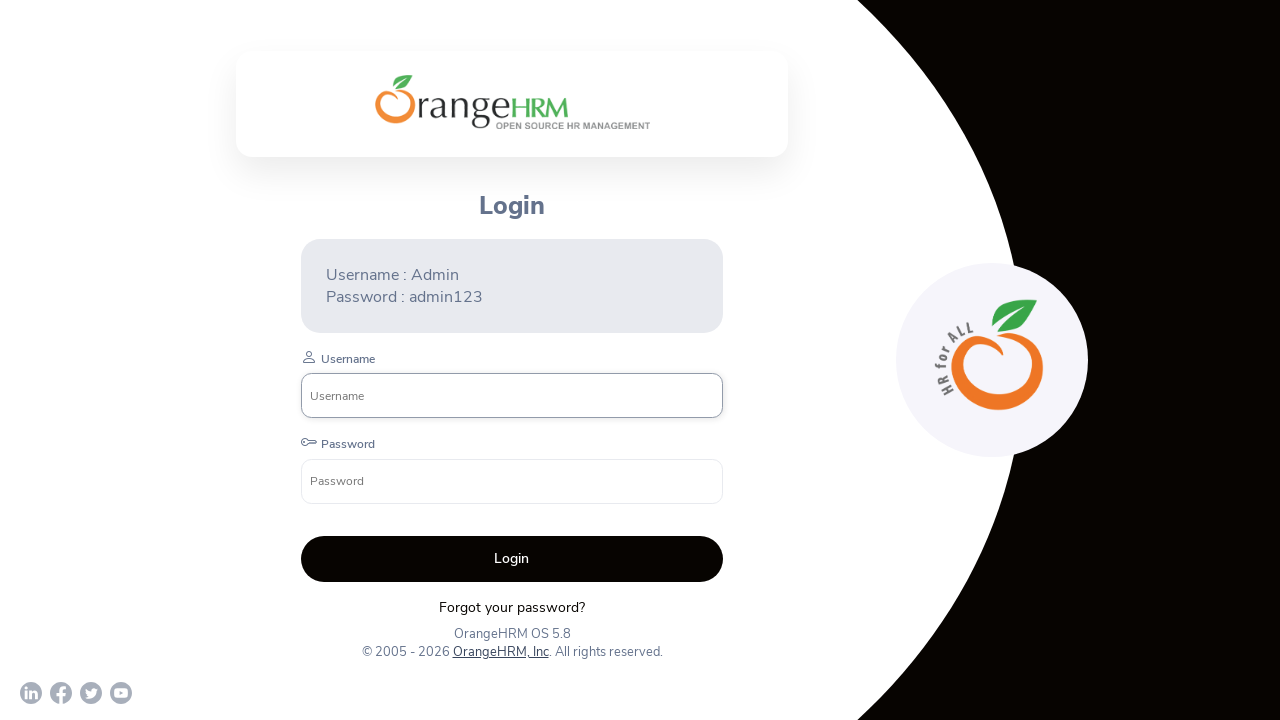

Located company logo element
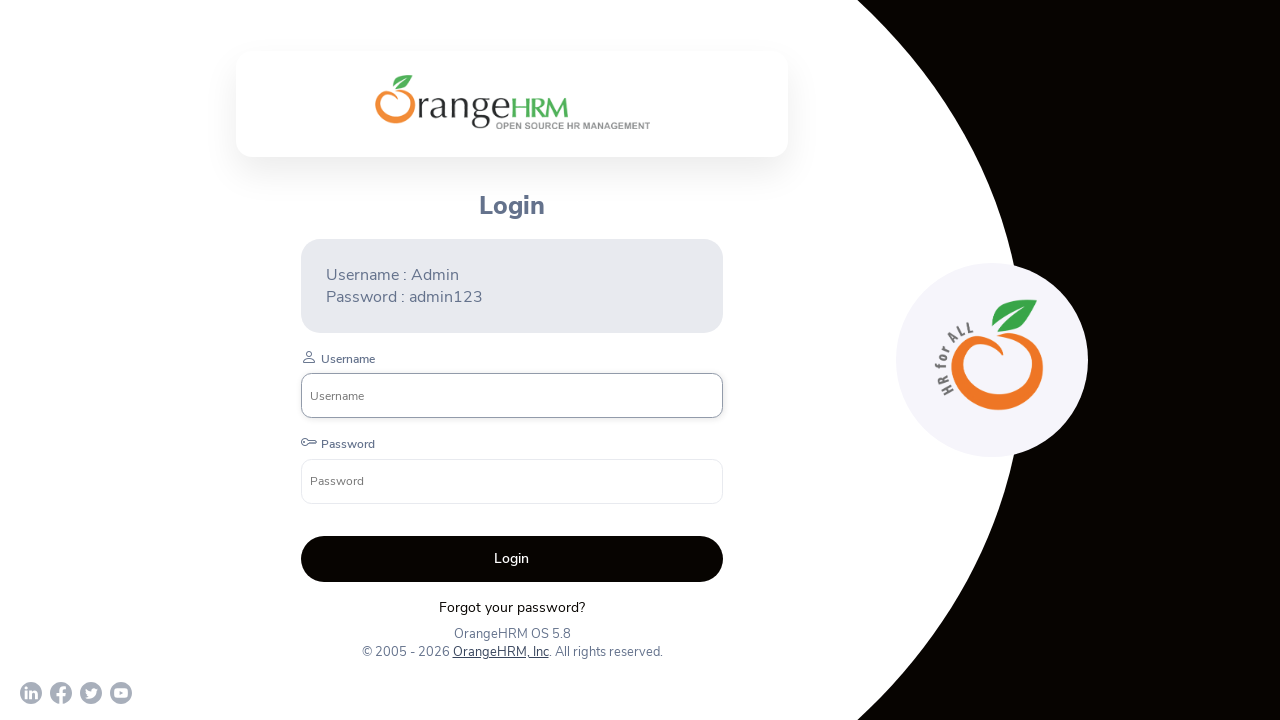

Verified company logo is visible on login page
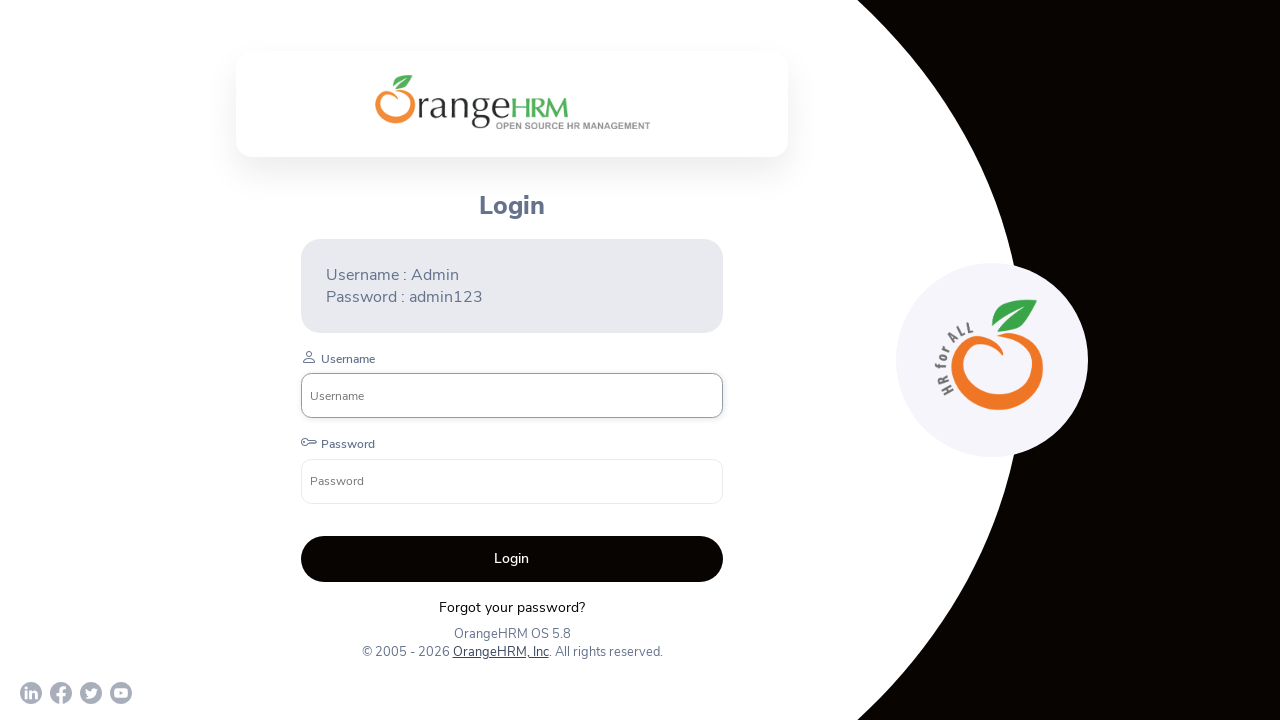

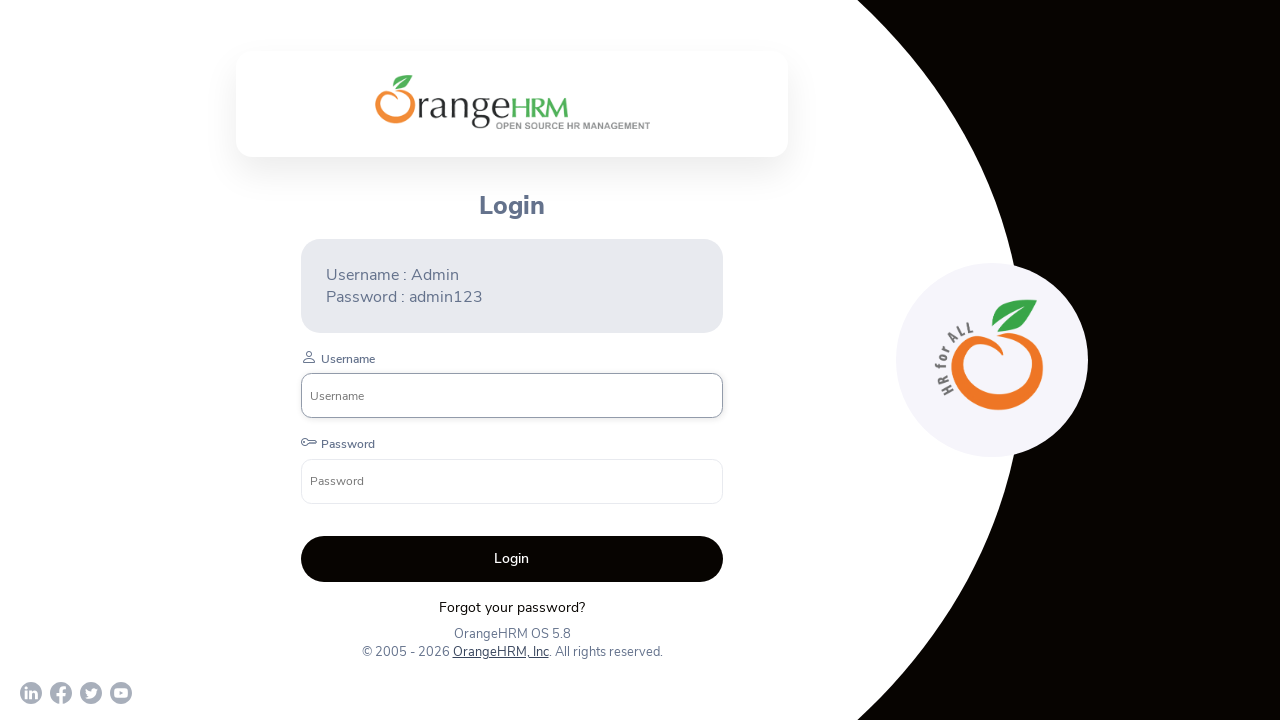